Navigates to GeeksforGeeks homepage and locates the "Courses" link element

Starting URL: https://www.geeksforgeeks.org/

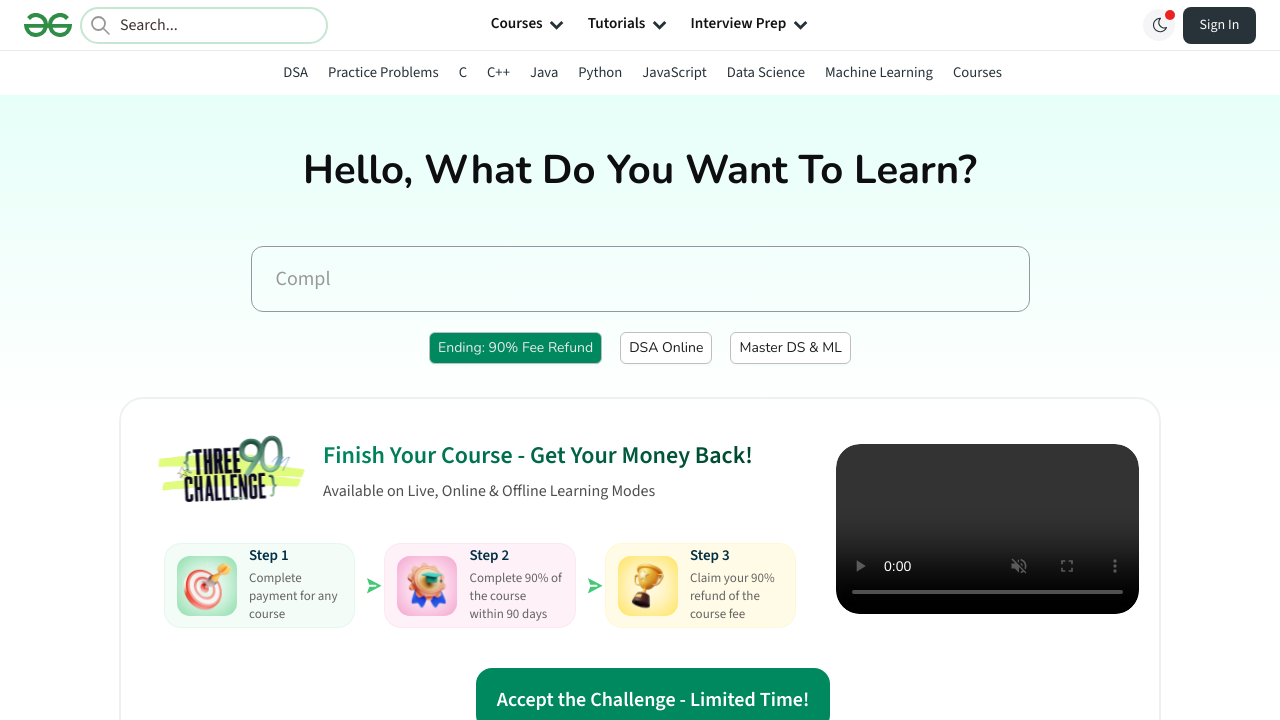

Waited for 'Courses' link to load on GeeksforGeeks homepage
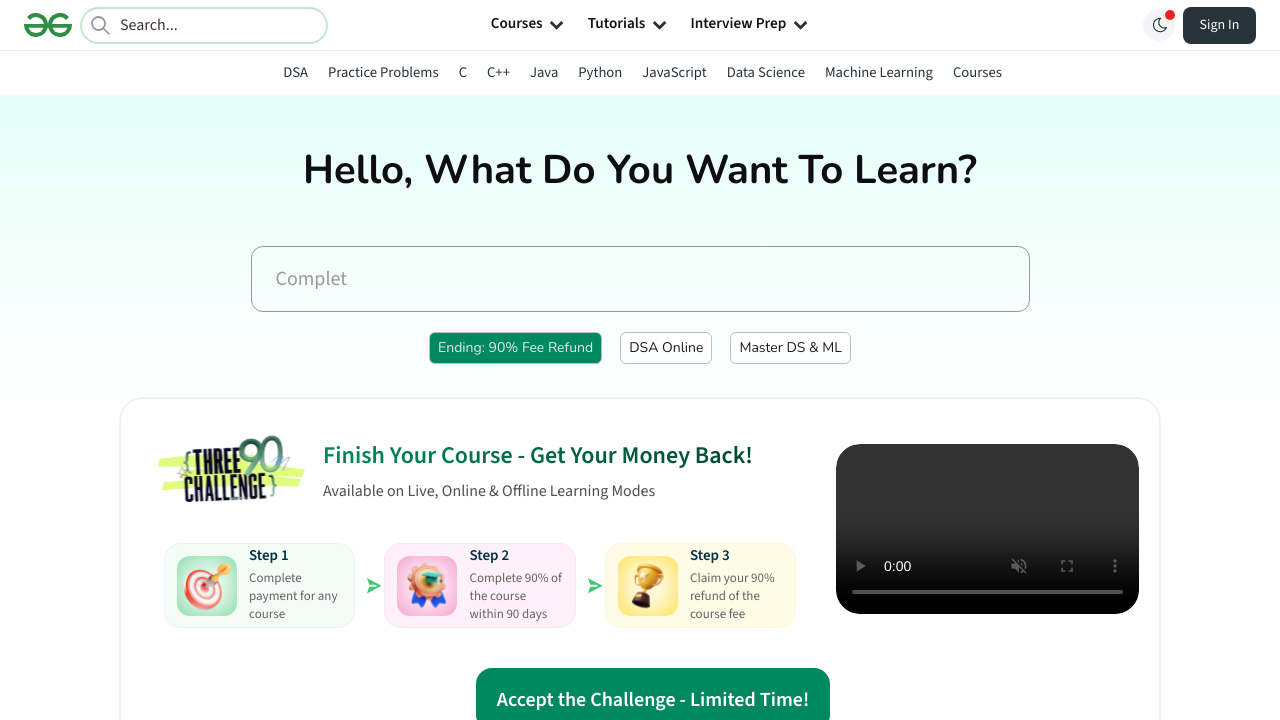

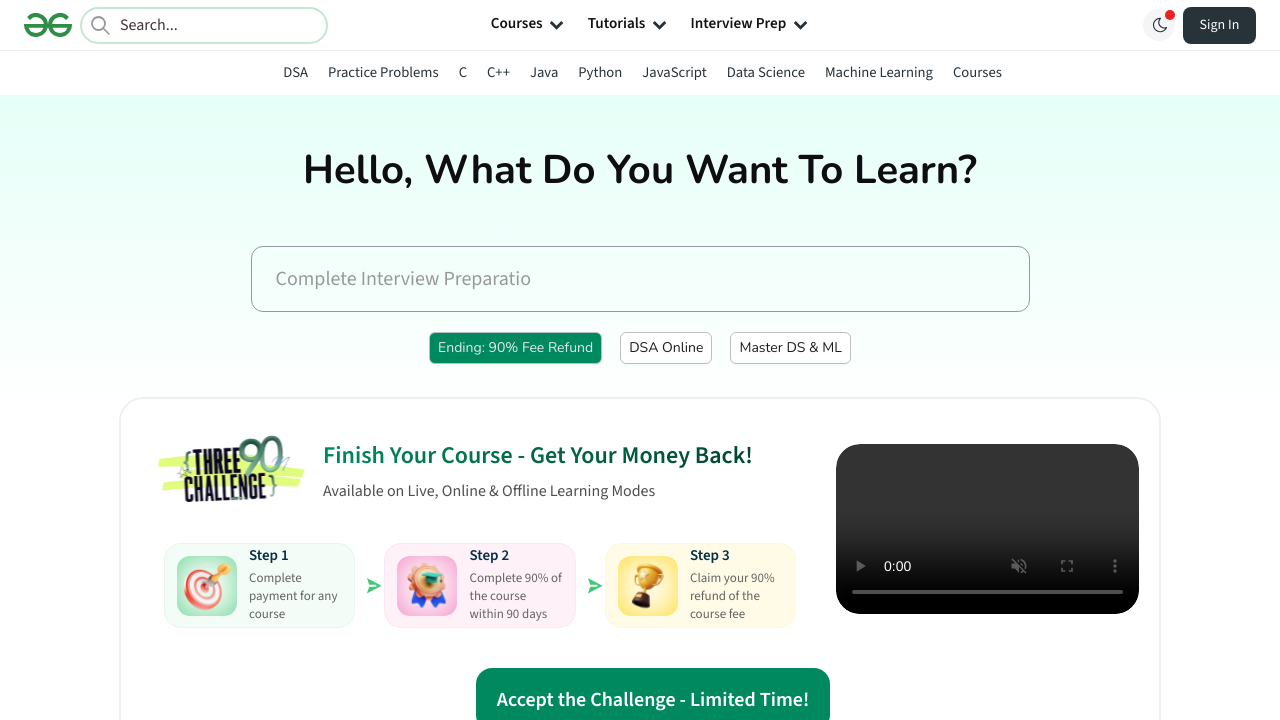